Navigates to the Socio 5 Estrelas homepage and verifies the page loads successfully

Starting URL: https://socio5estrelas.com.br/home

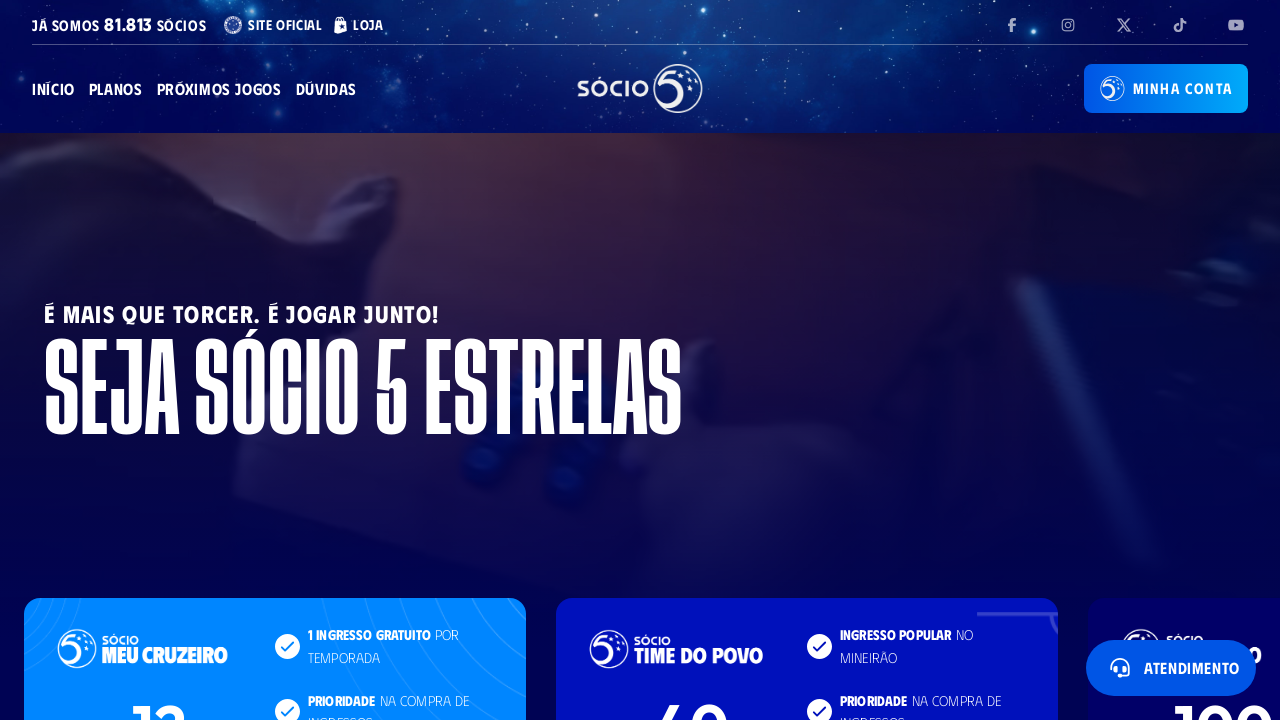

Waited for page to reach domcontentloaded state
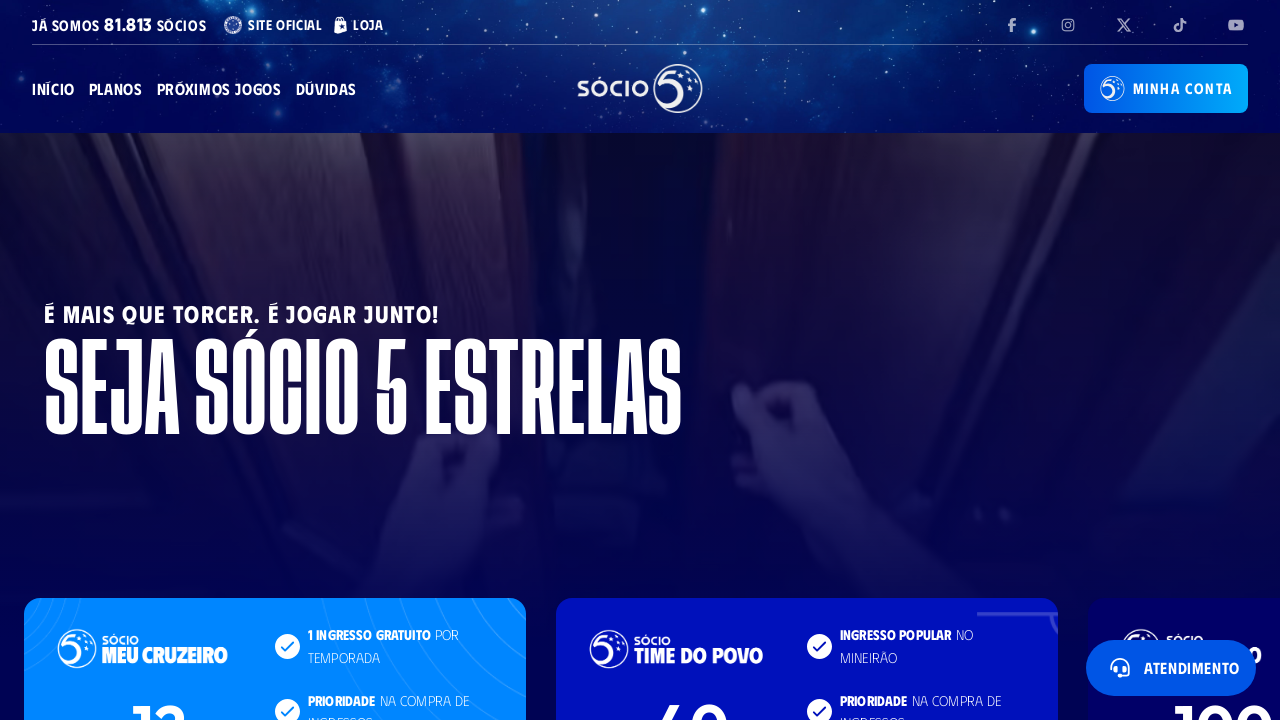

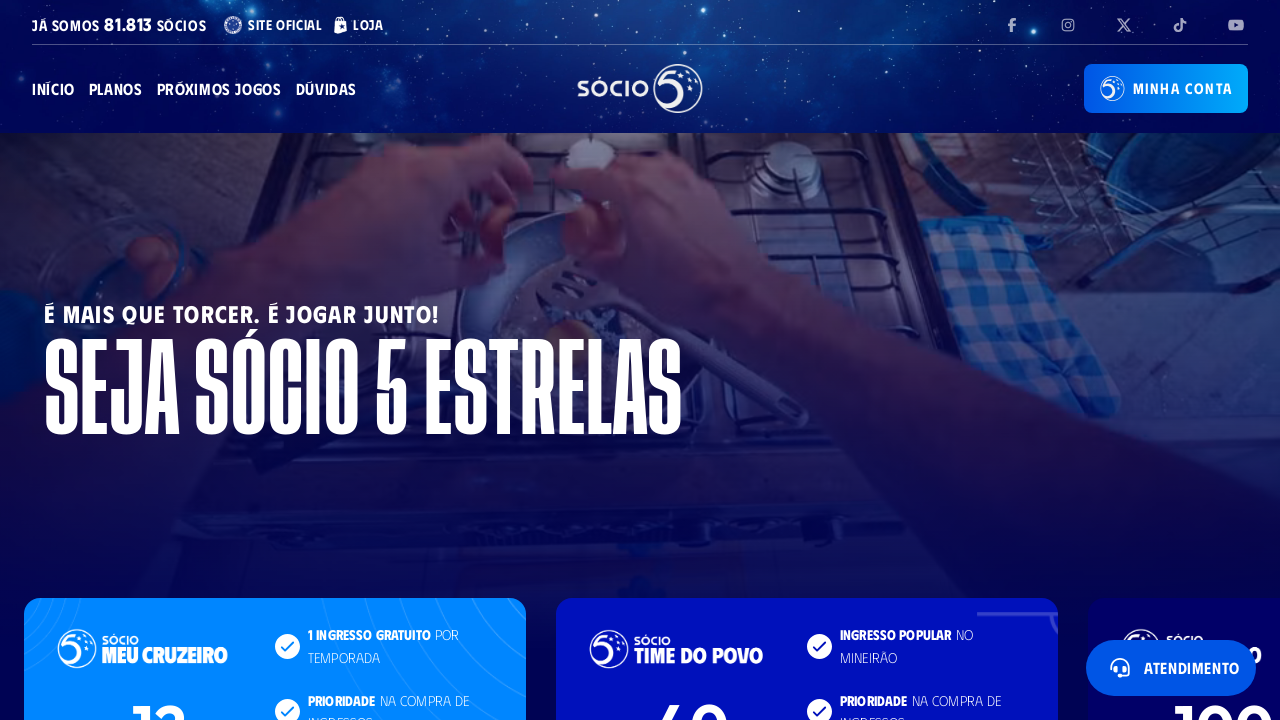